Tests file upload functionality by selecting a file and clicking the upload button, then verifying the upload was successful.

Starting URL: https://the-internet.herokuapp.com/upload

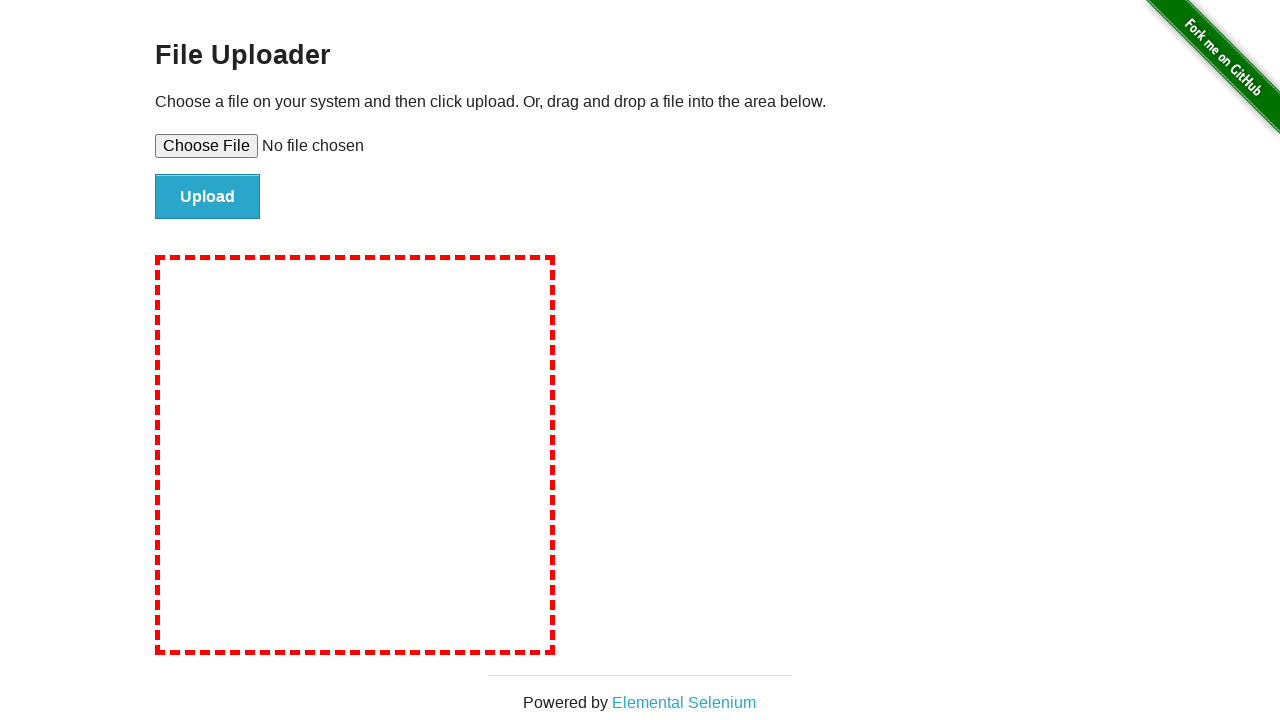

Selected test file for upload
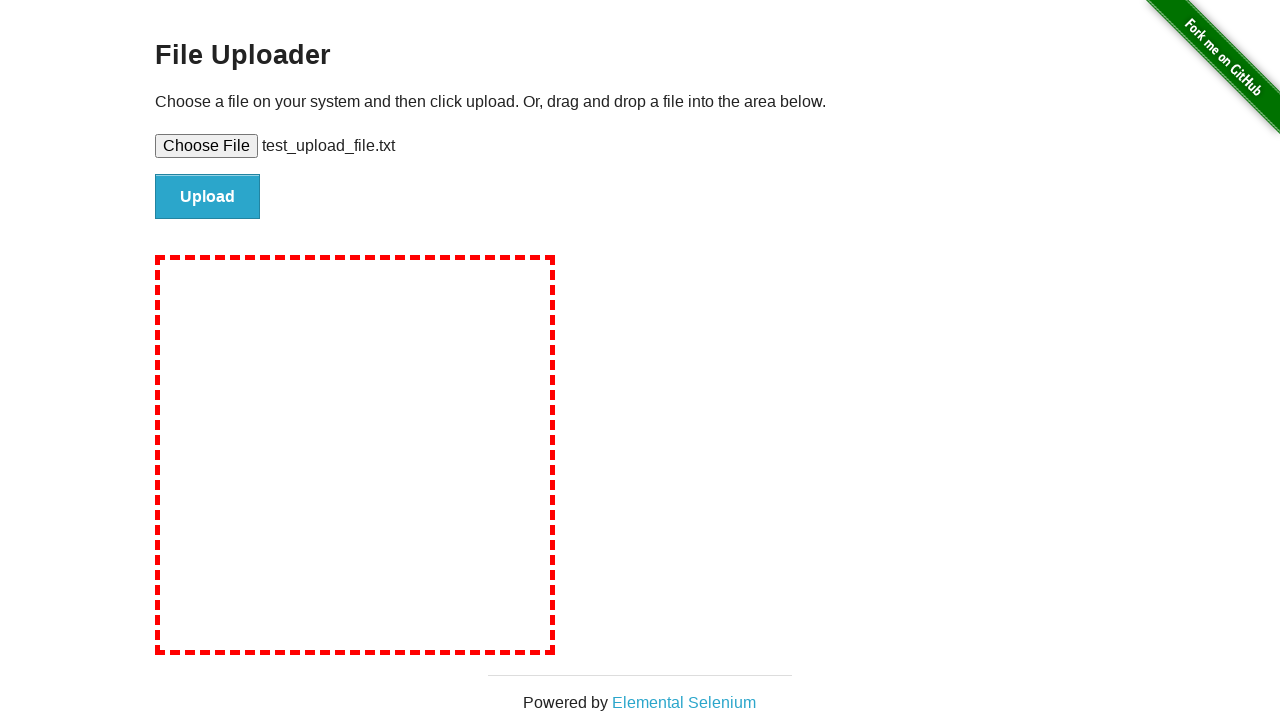

Clicked file submit button to upload at (208, 197) on #file-submit
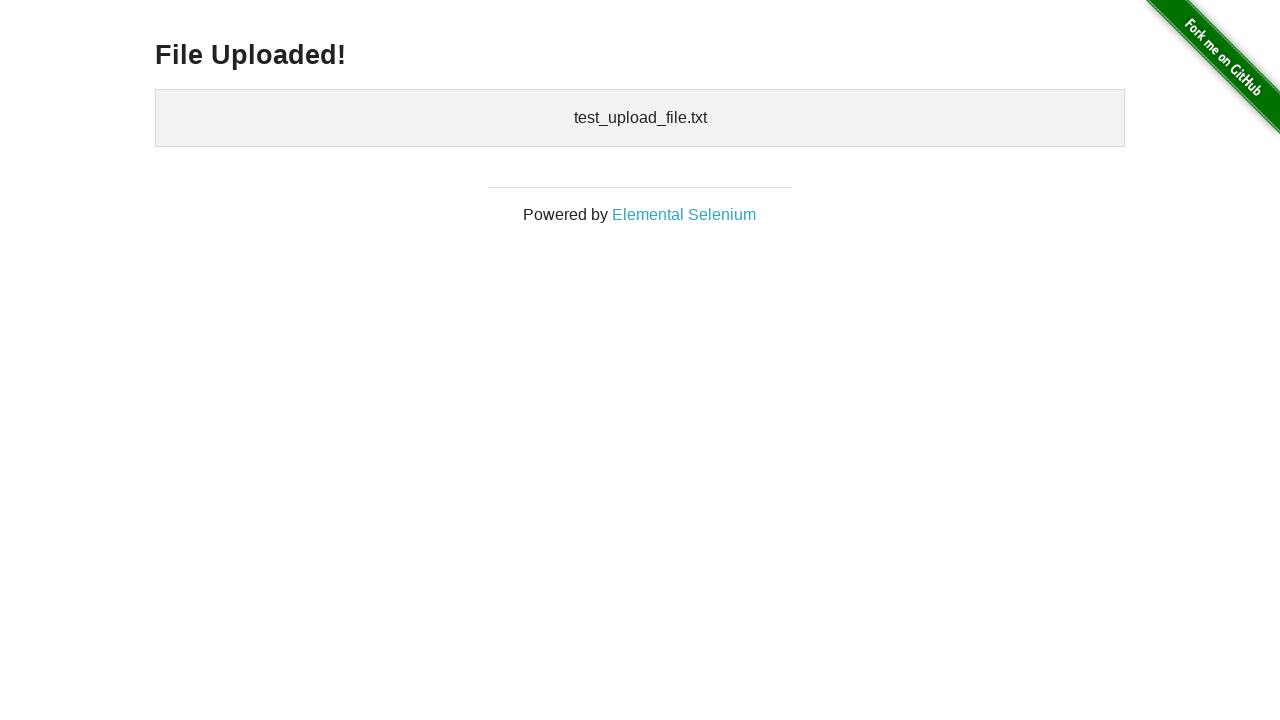

File upload confirmed - 'File Uploaded!' message displayed
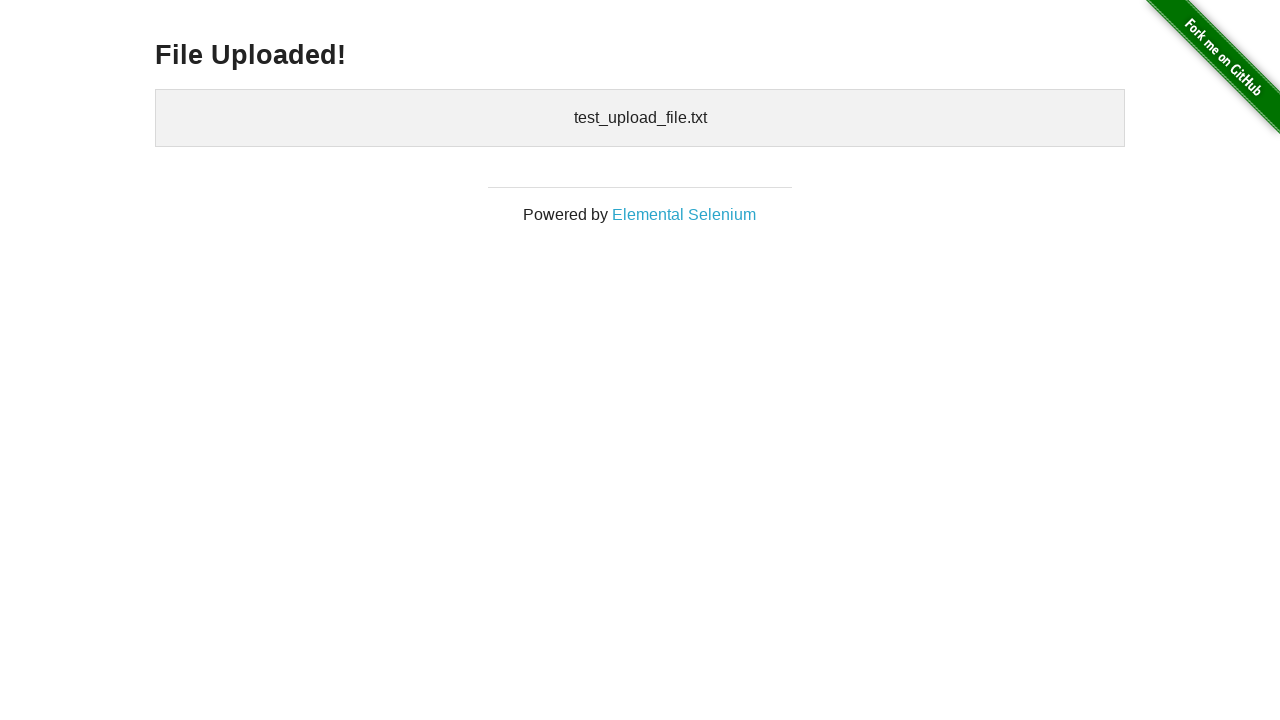

Temporary test file cleaned up
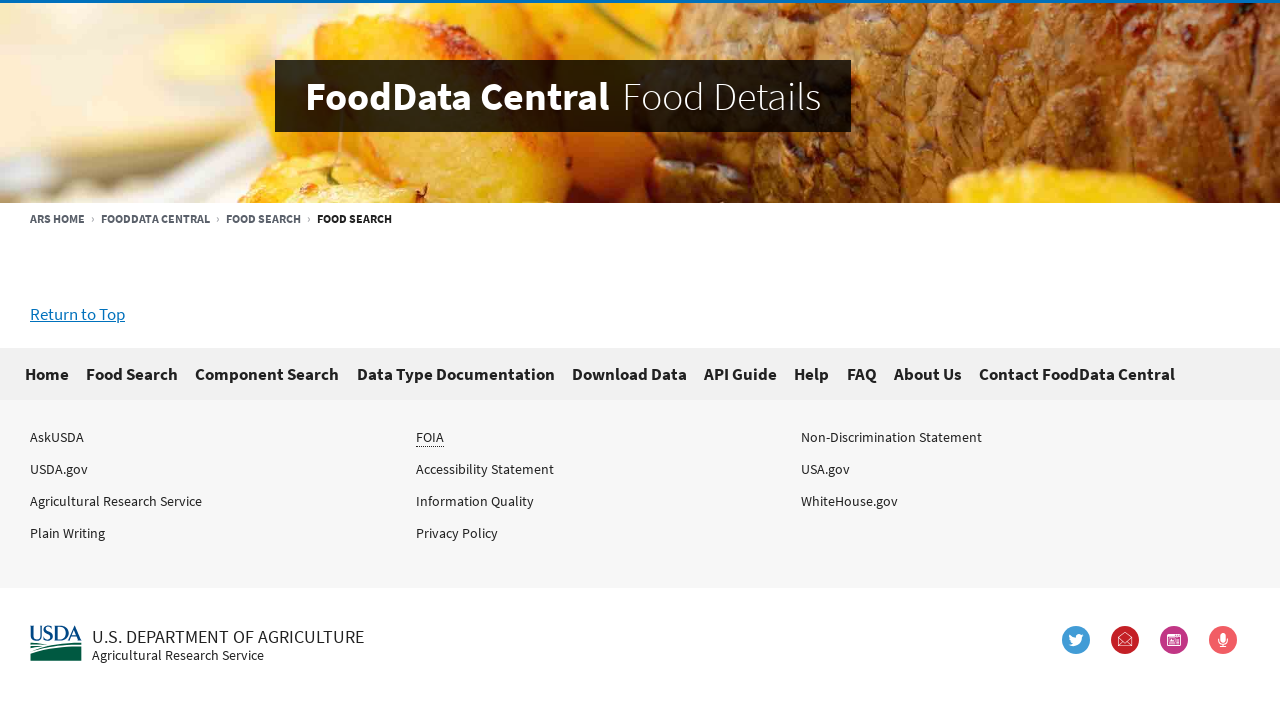

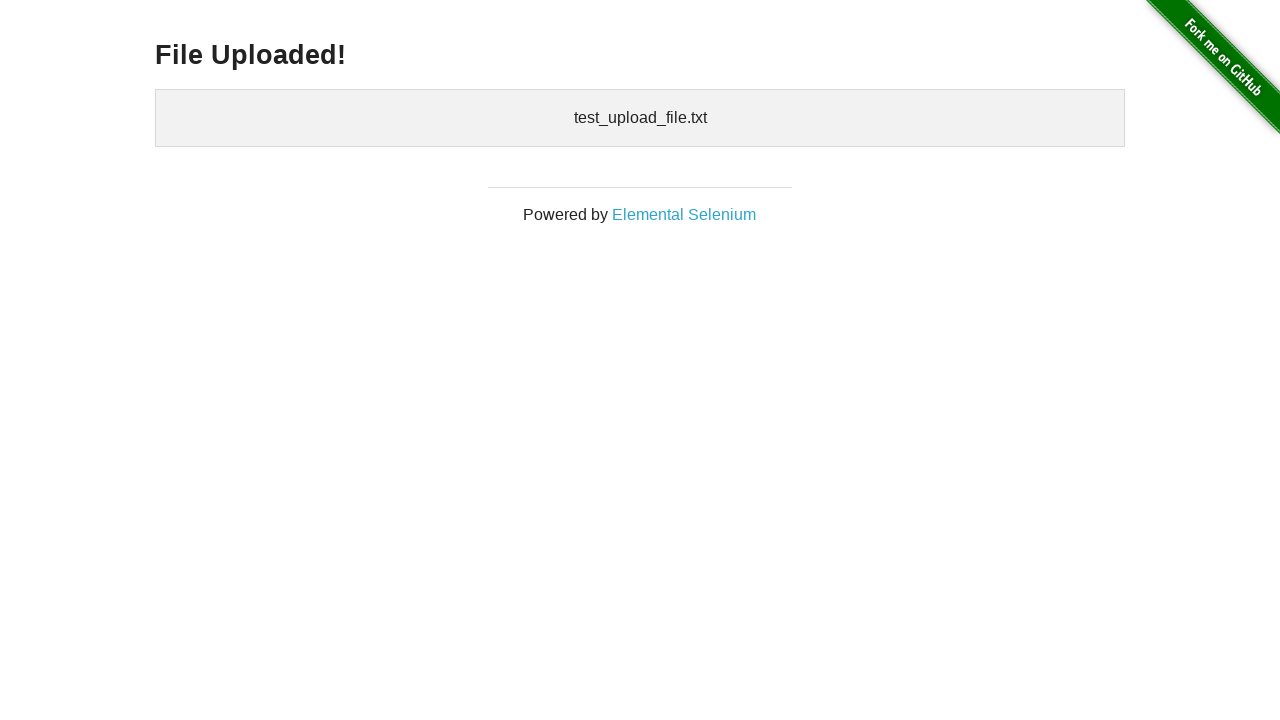